Fills out a Korean fortune-telling (사주) form by entering a name and submitting the form via keyboard

Starting URL: https://www.unsin.co.kr/unse/saju/total/form

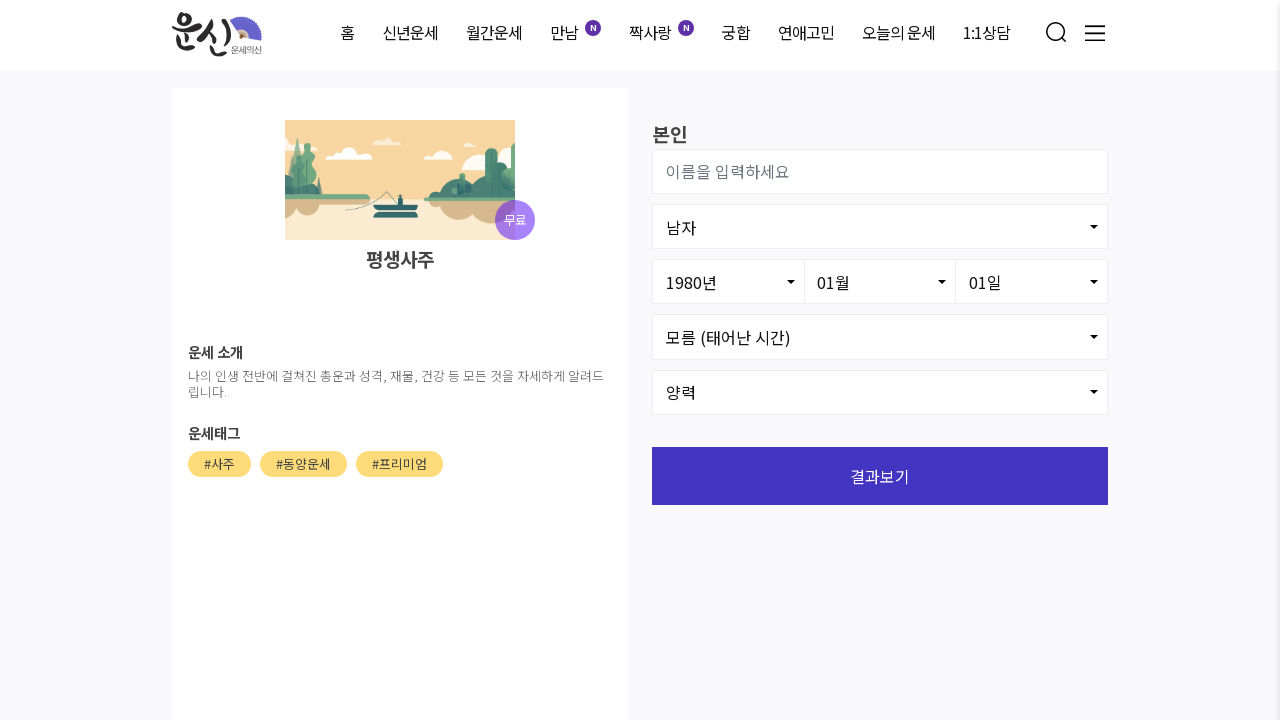

Waited for name input field to be available
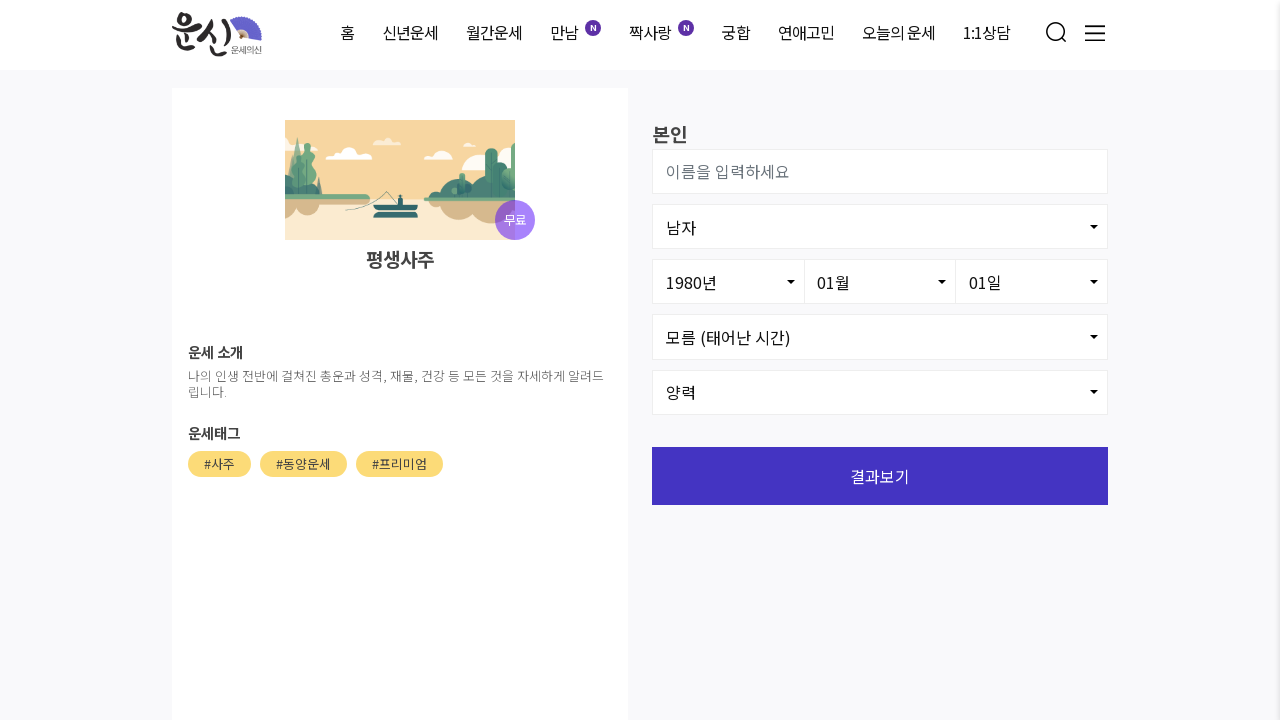

Filled name input field with '김민수' on #user_name
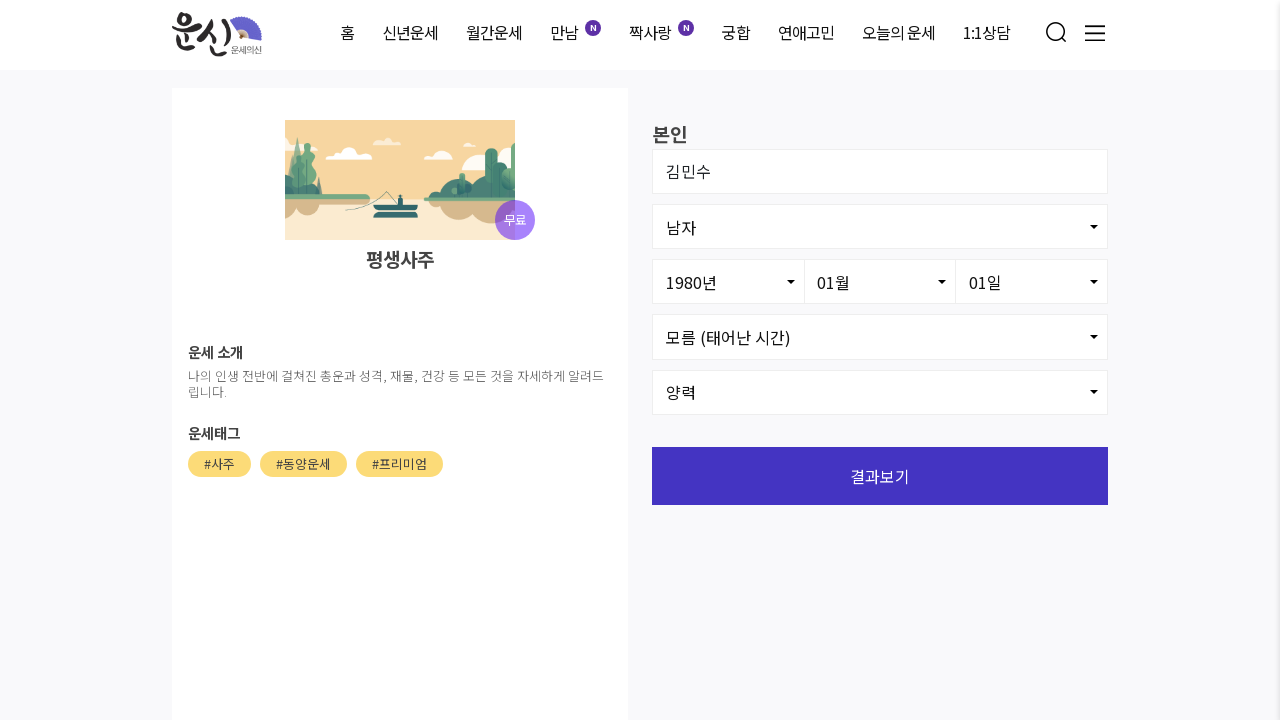

Pressed Enter to submit the form
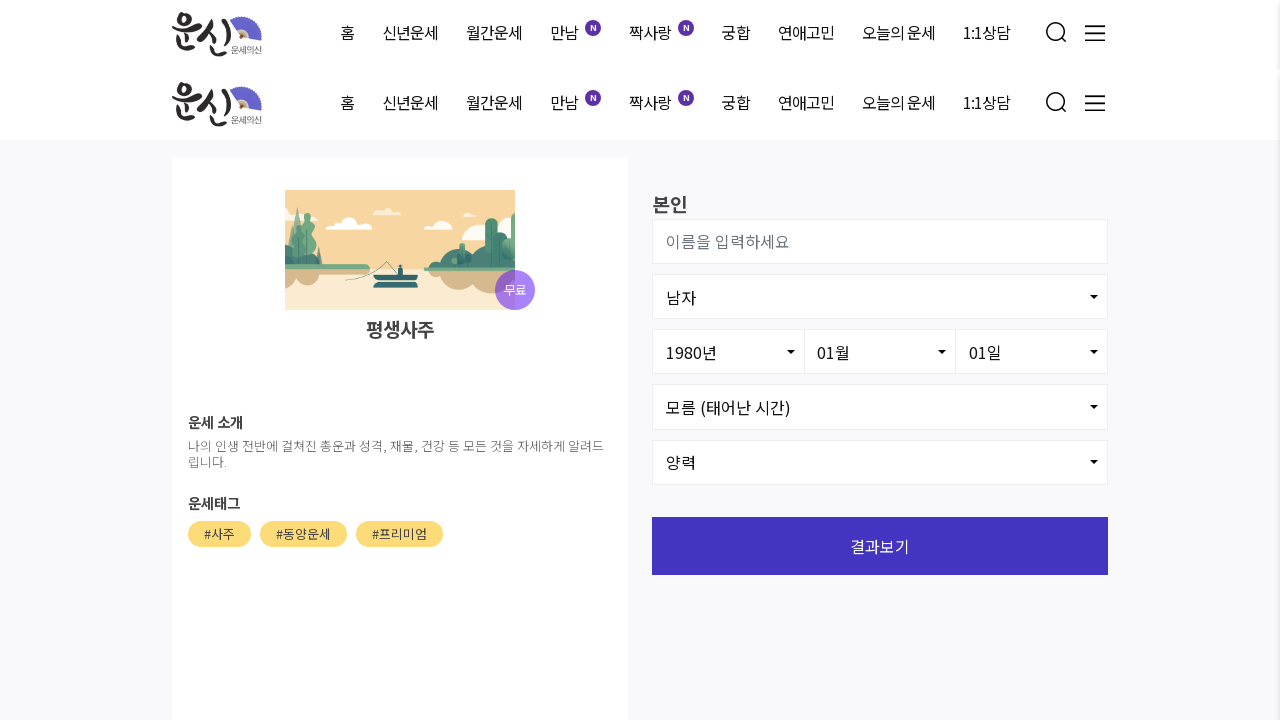

Waited 3 seconds for results to load
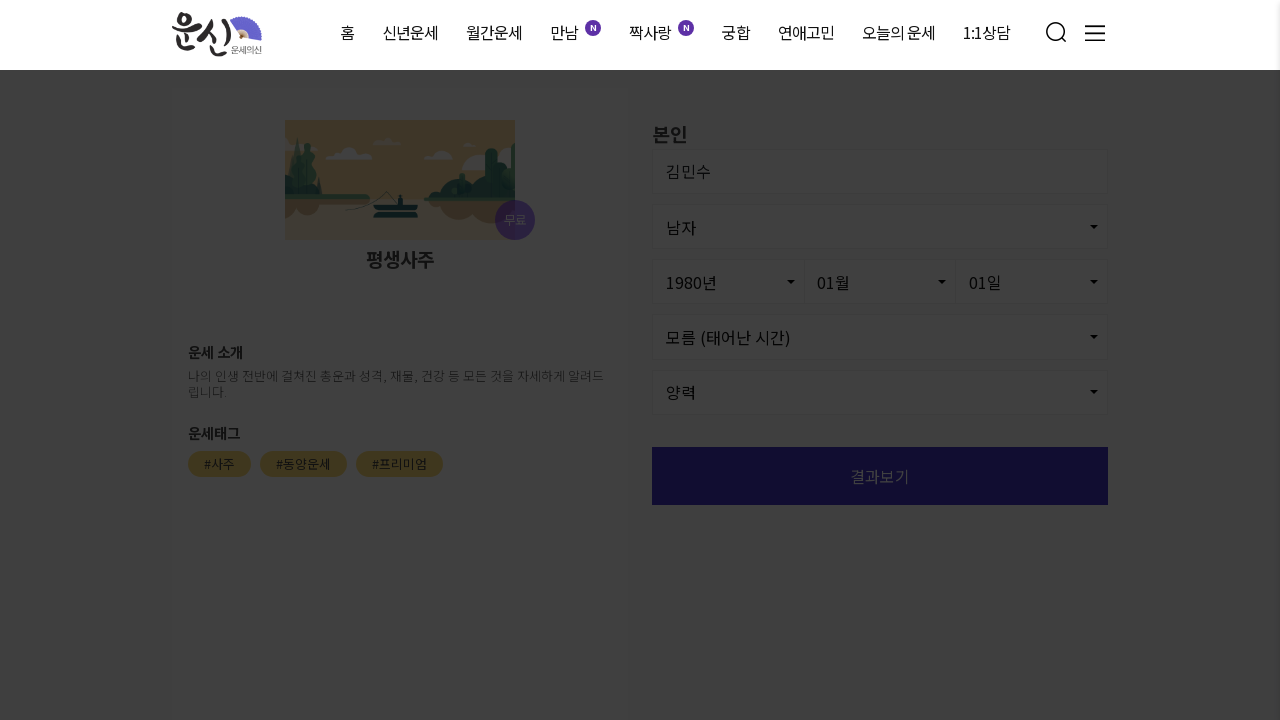

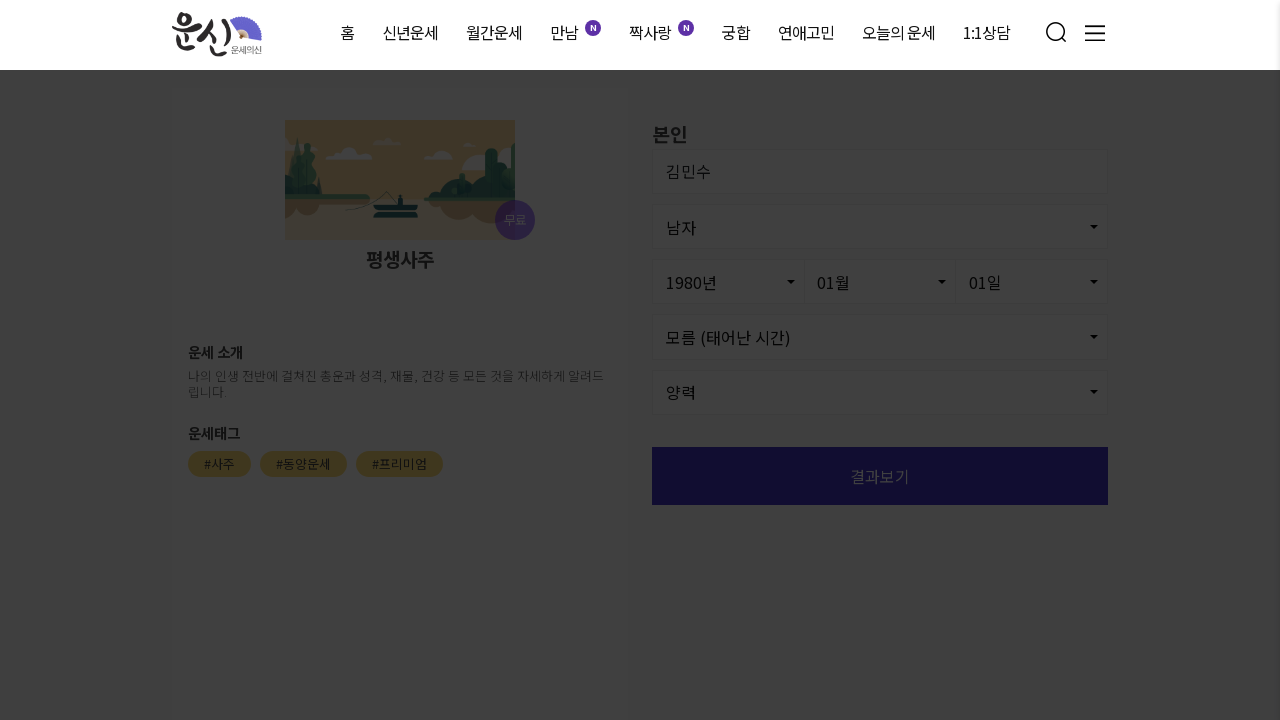